Tests the add/remove elements functionality by adding an element, verifying the delete button appears, removing it, and verifying the page heading remains visible

Starting URL: https://the-internet.herokuapp.com/add_remove_elements/

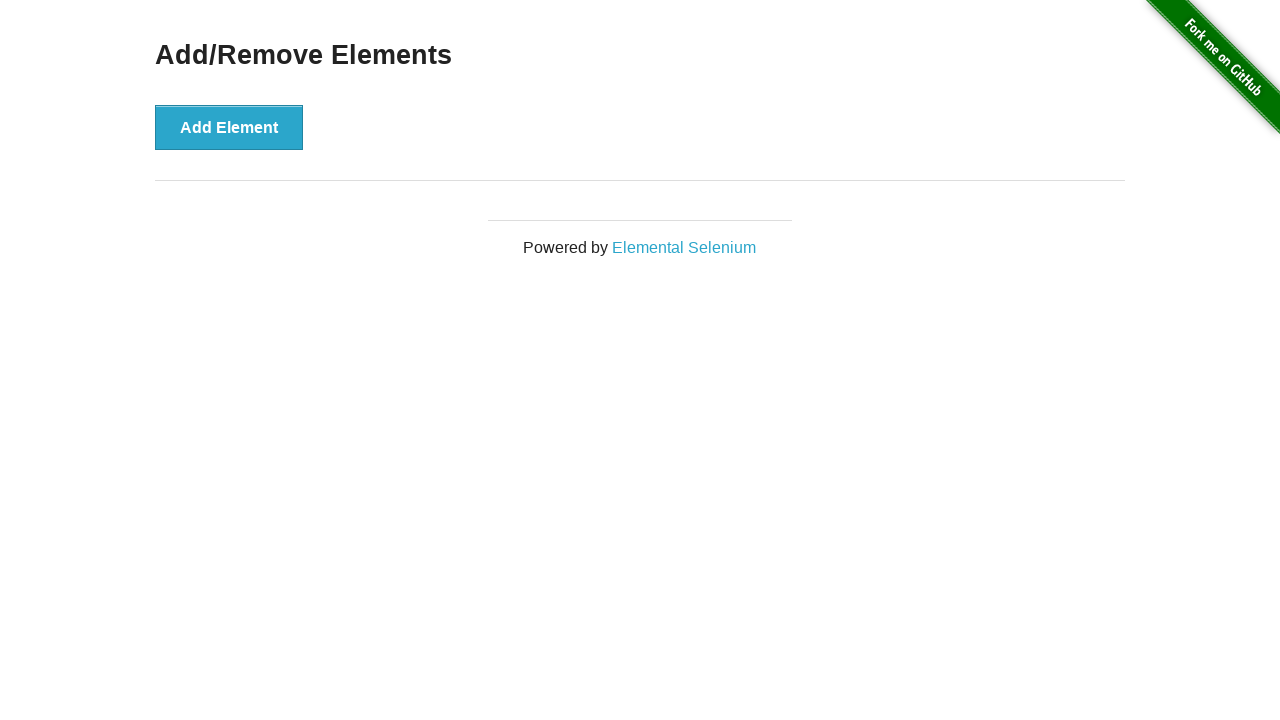

Clicked Add Element button at (229, 127) on button[onclick='addElement()']
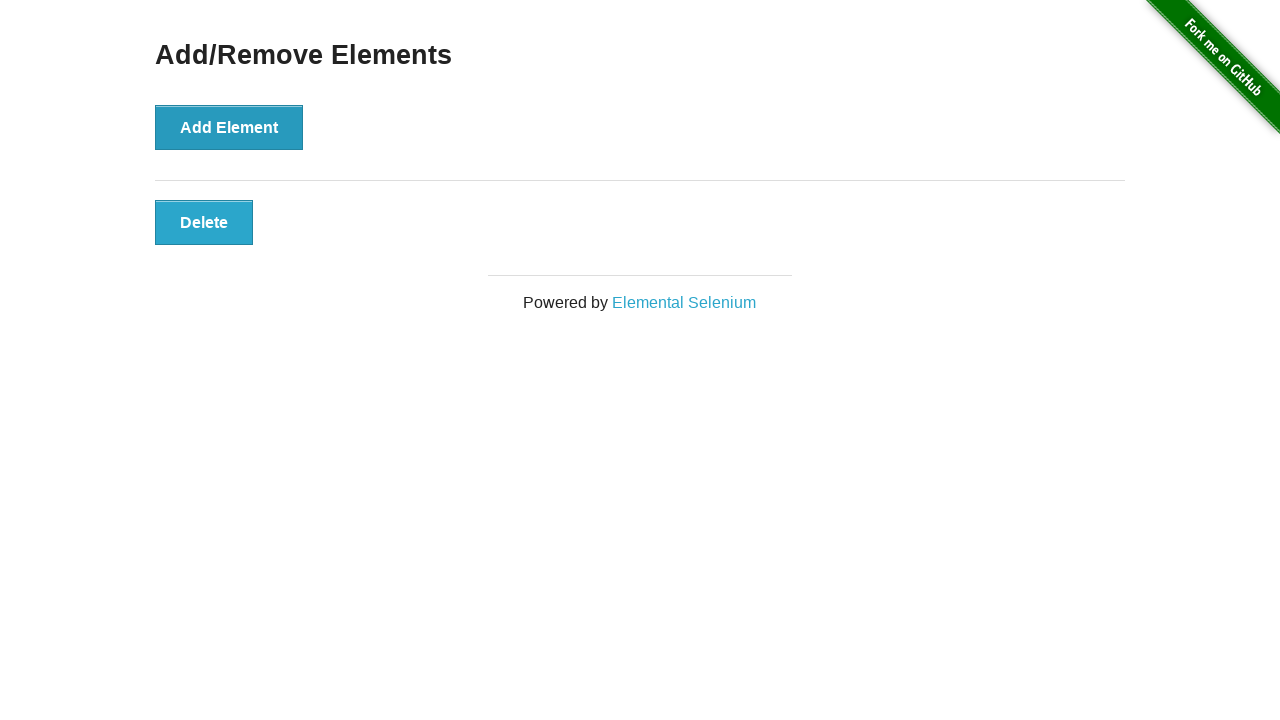

Located Delete button element
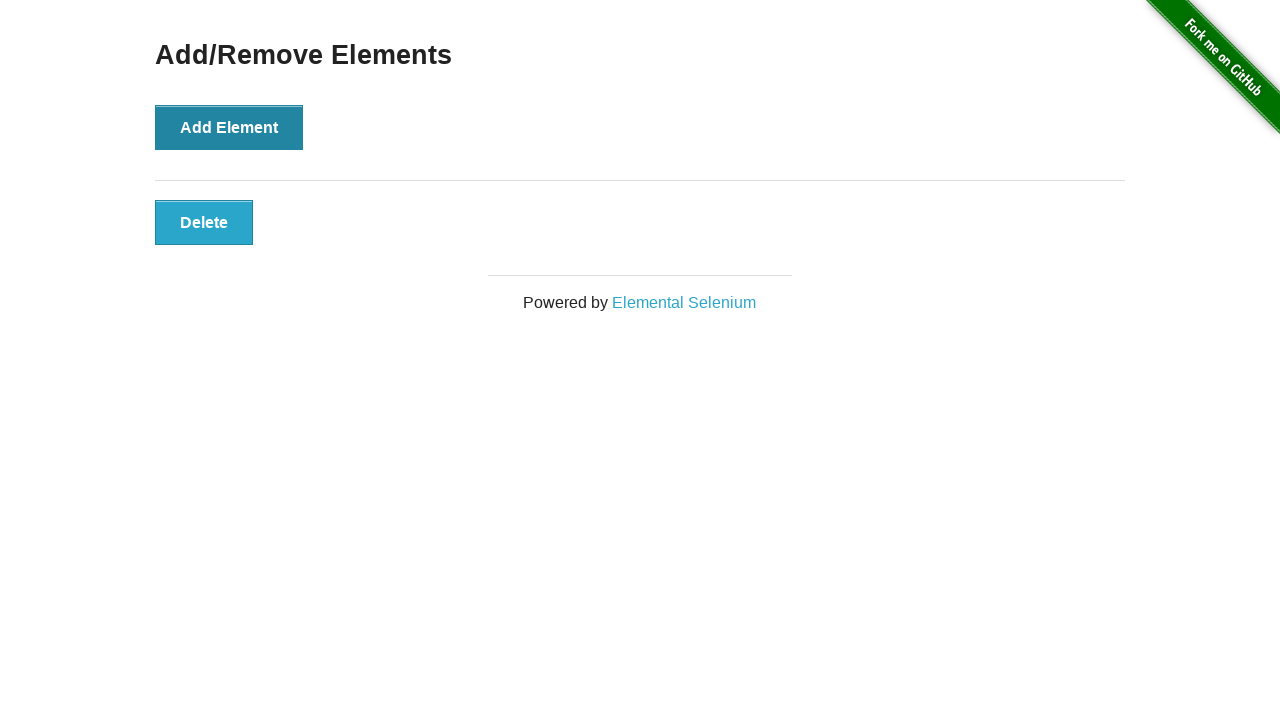

Verified Delete button is visible
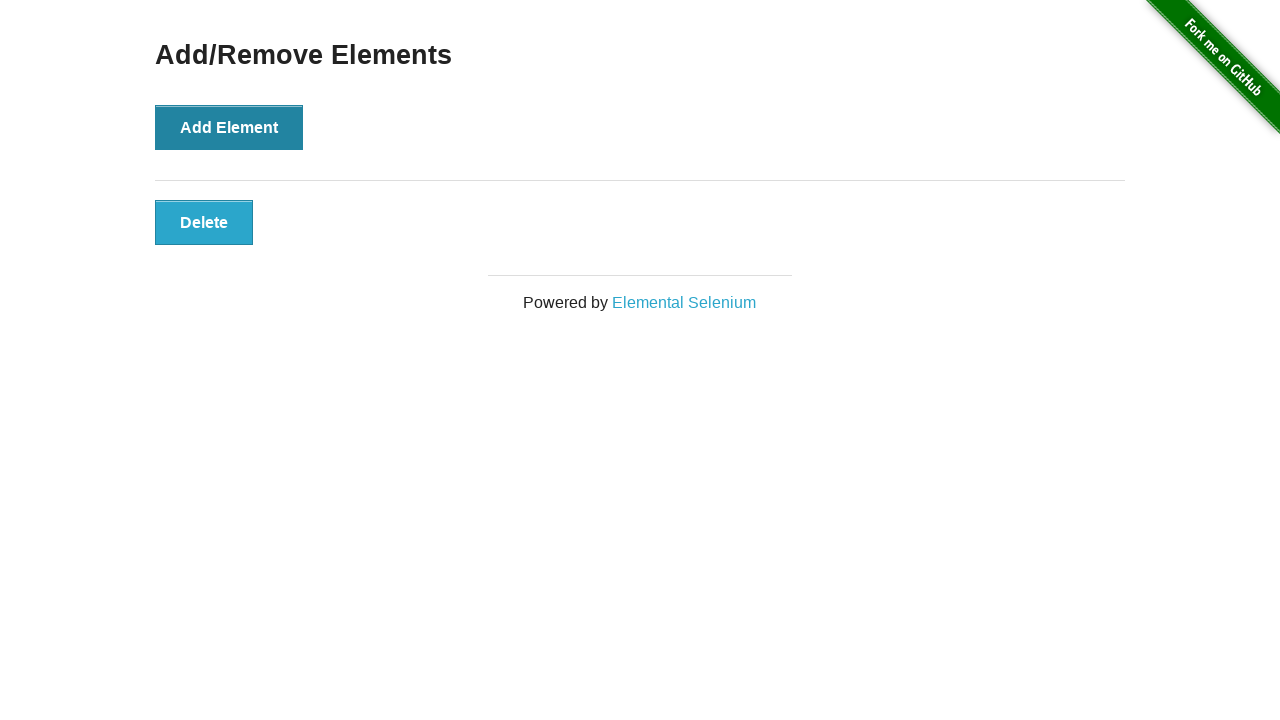

Clicked Delete button to remove the element at (204, 222) on button[onclick='deleteElement()']
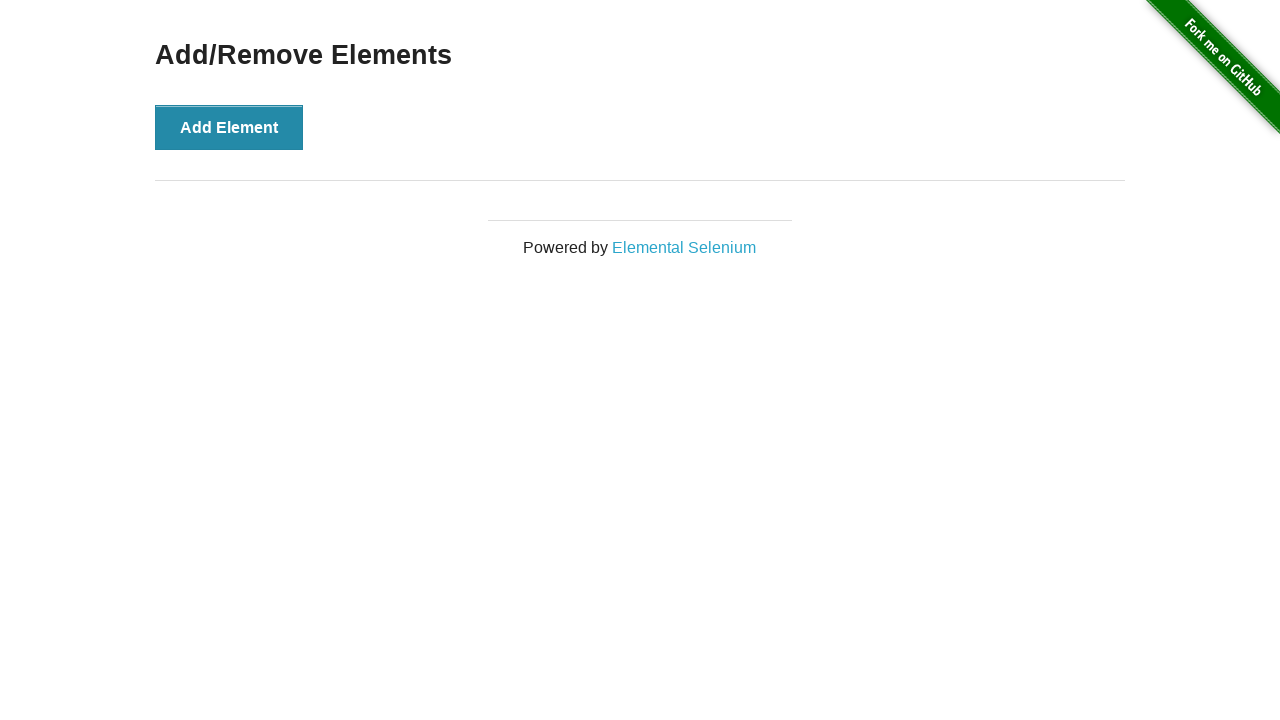

Located Add/Remove Elements heading
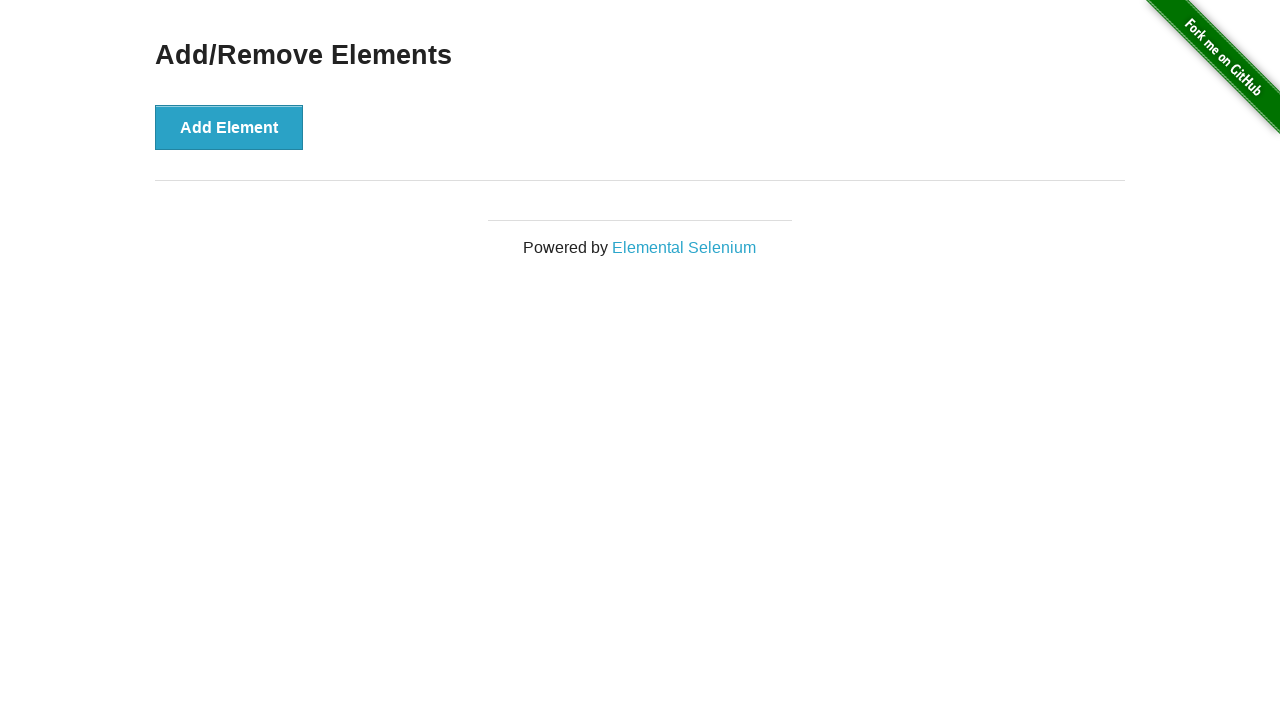

Verified Add/Remove Elements heading remains visible after element removal
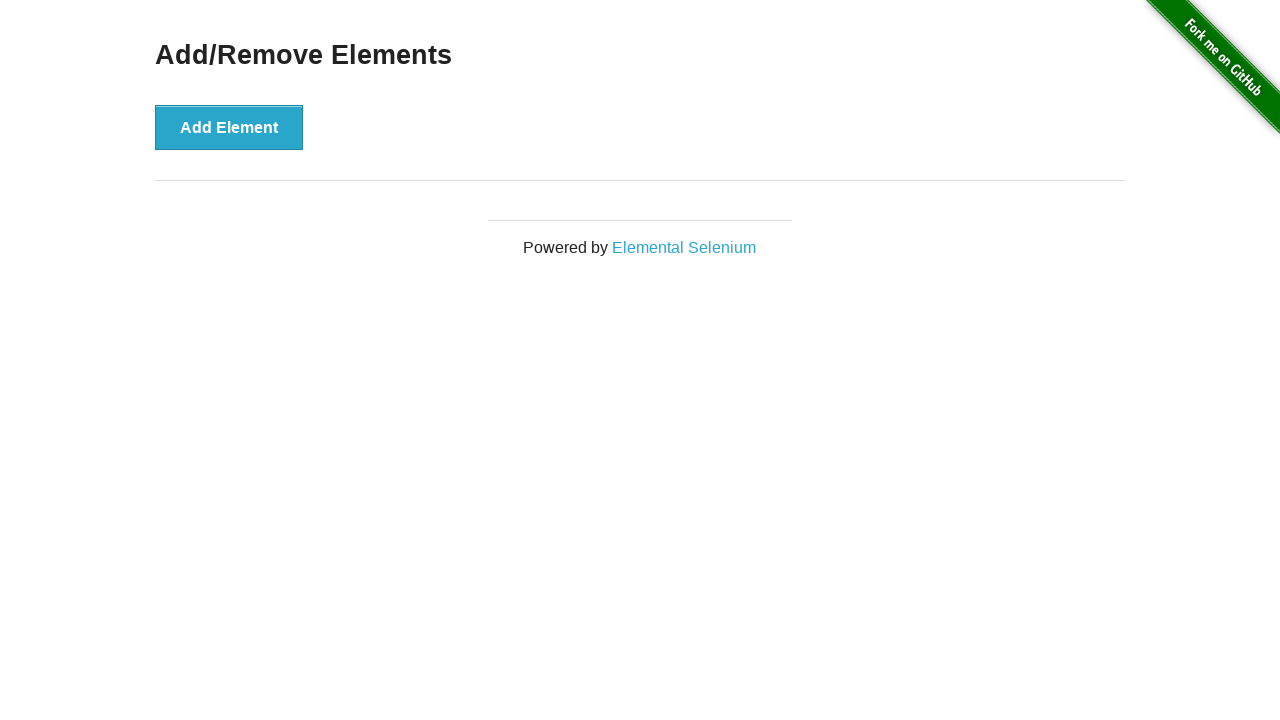

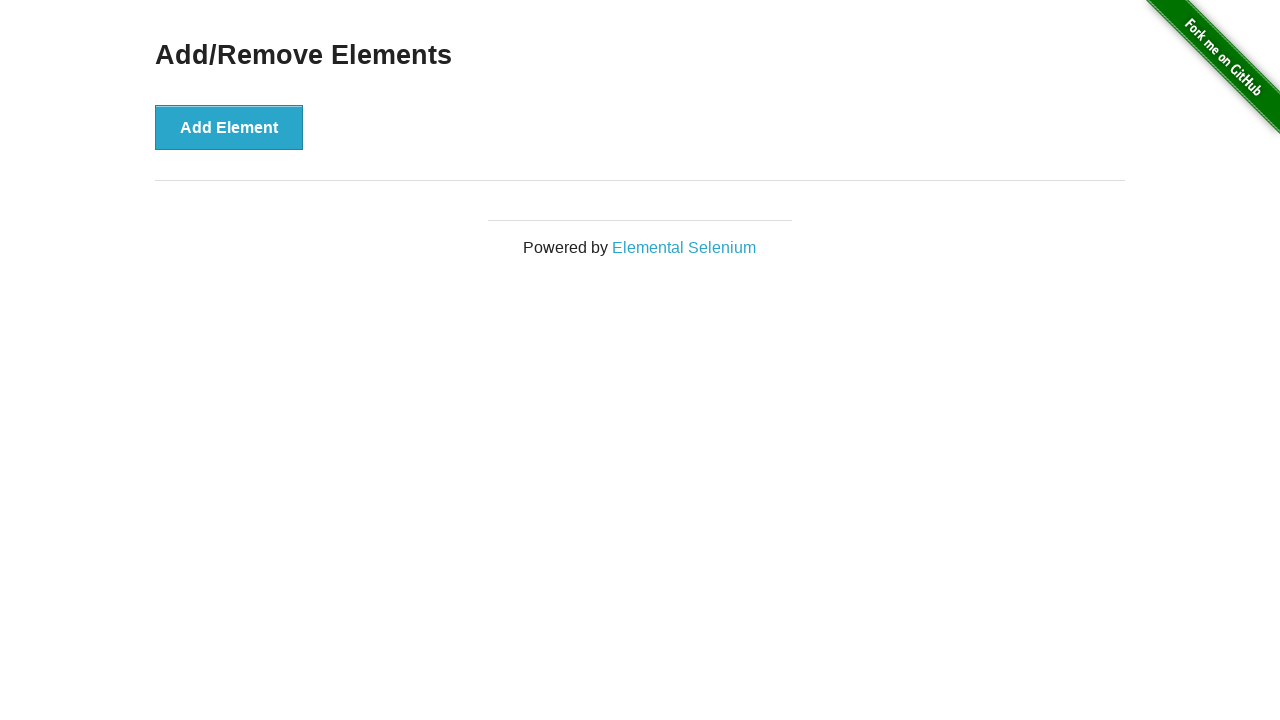